Demonstrates various Playwright interactions including locator strategies, mouse actions (click, double-click, click with modifier), and input actions (fill, clear, type) across multiple demo pages.

Starting URL: https://material.playwrightvn.com/01-xpath-register-page.html

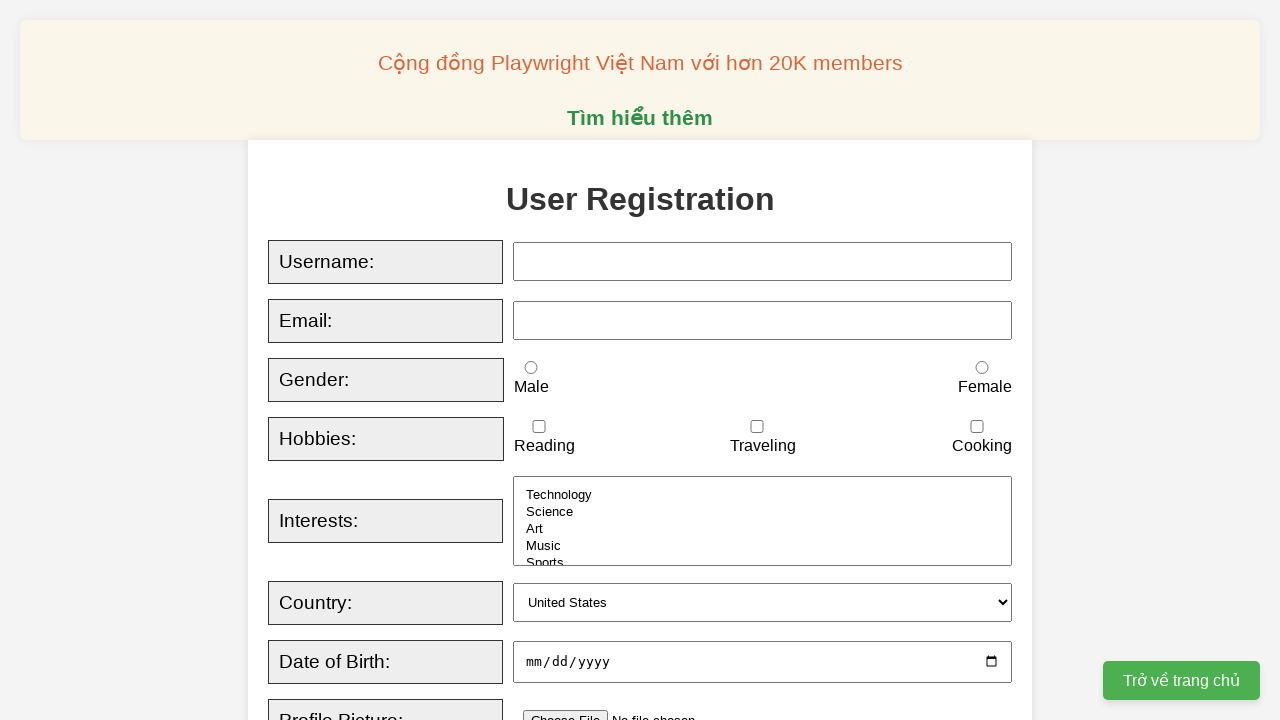

Located username field using XPath selector
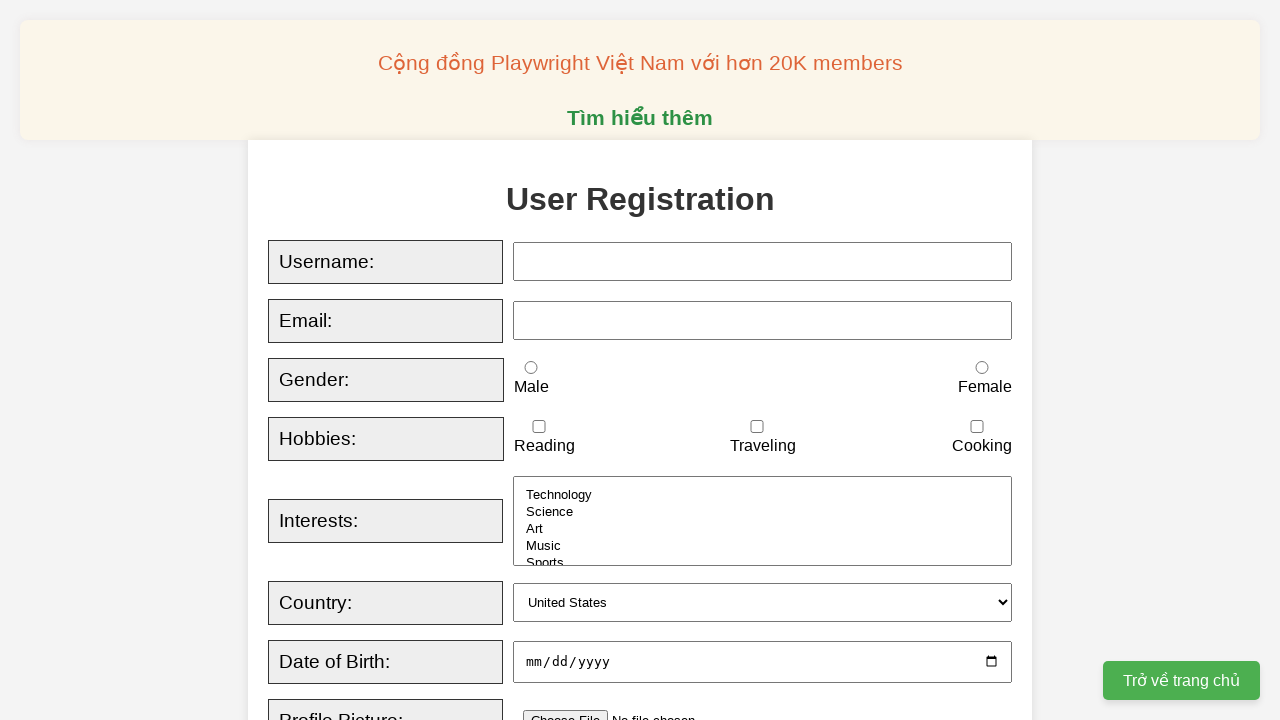

Located email field using CSS ID selector
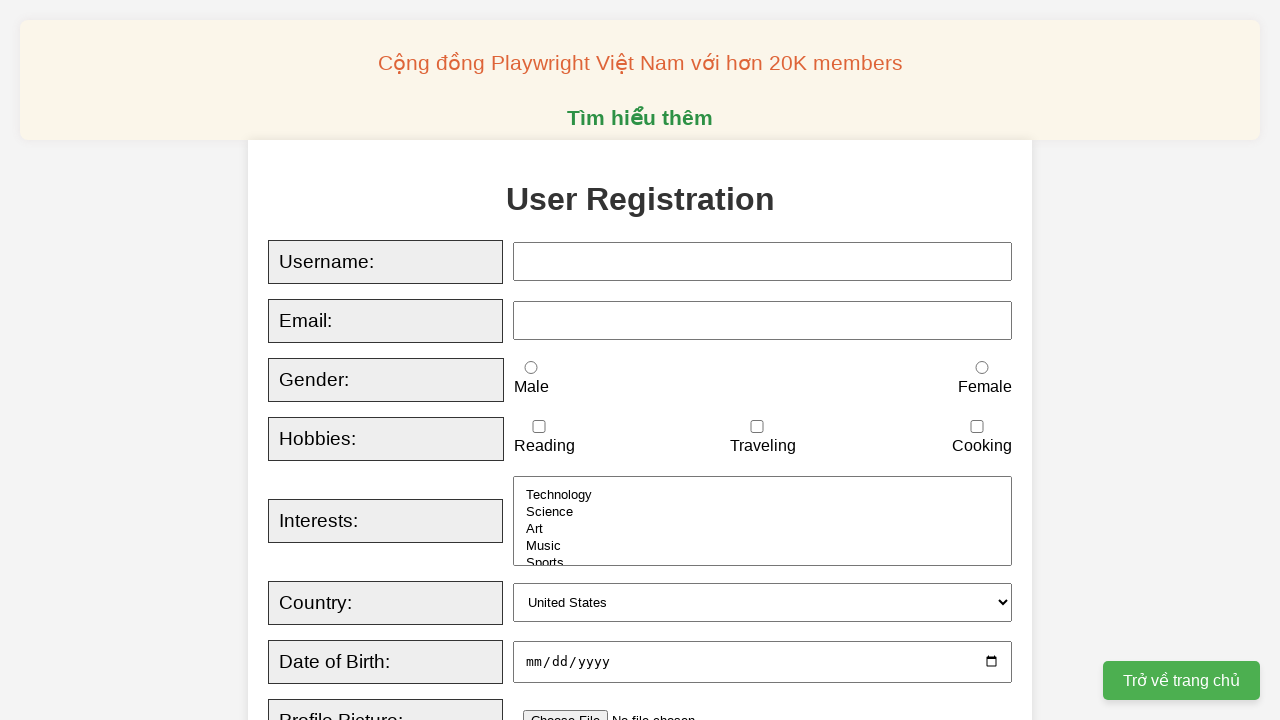

Located Register button using role selector
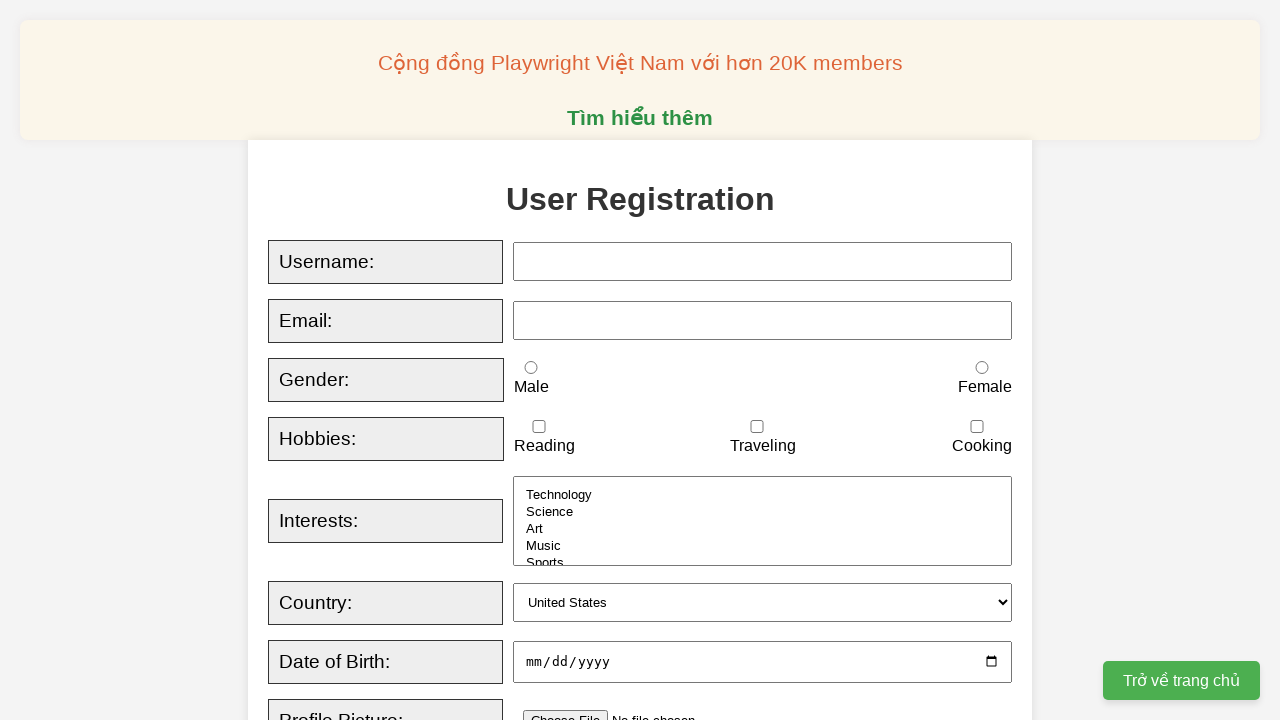

Navigated to mouse actions demo page
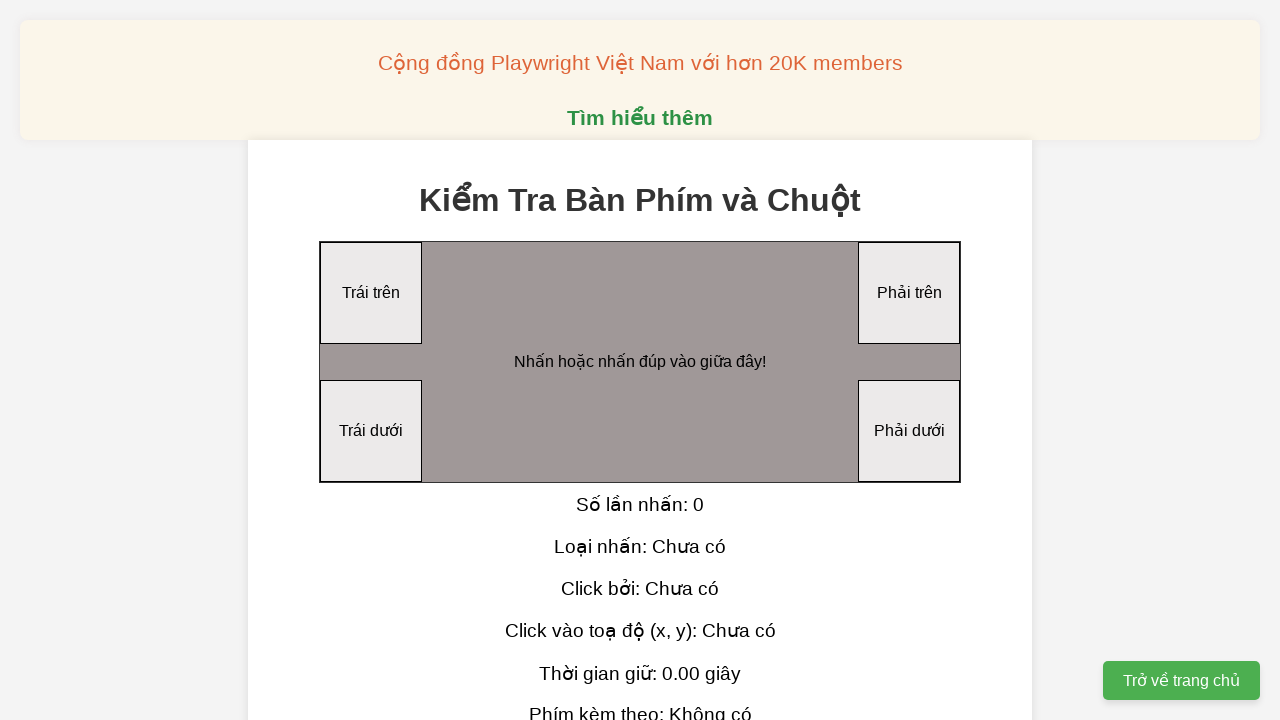

Located click area element
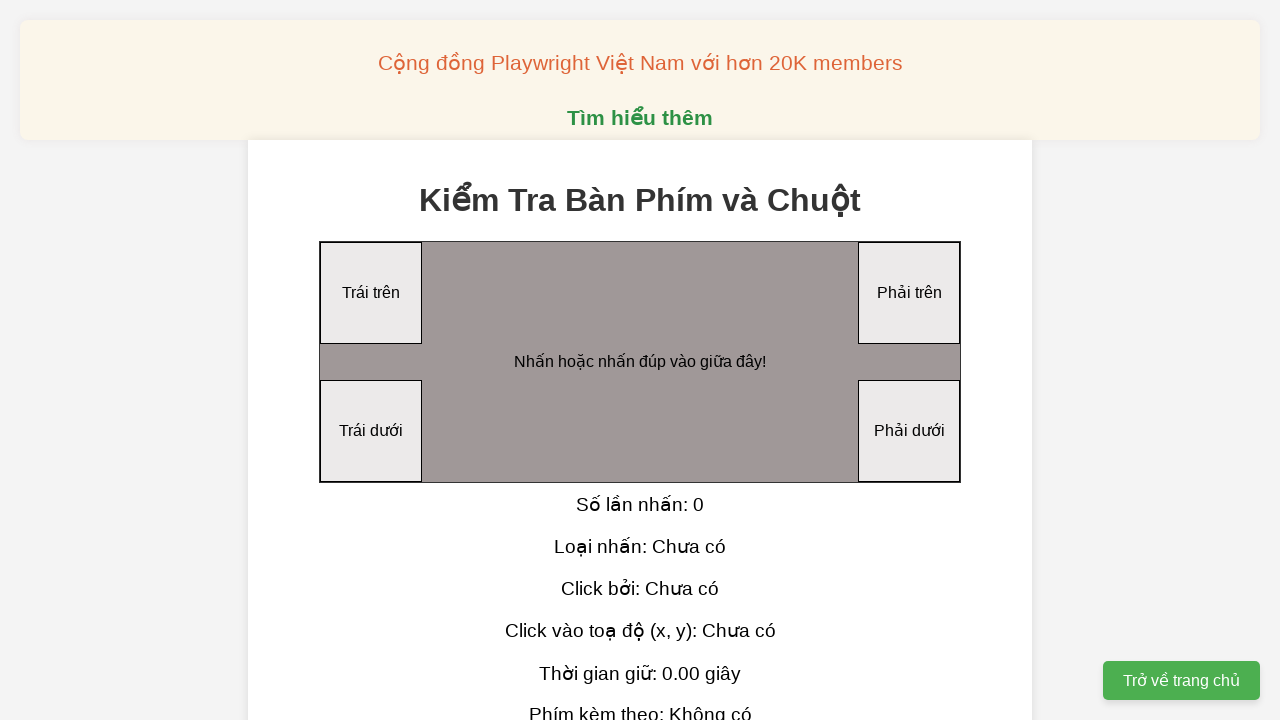

Performed single click on click area at (640, 362) on #clickArea
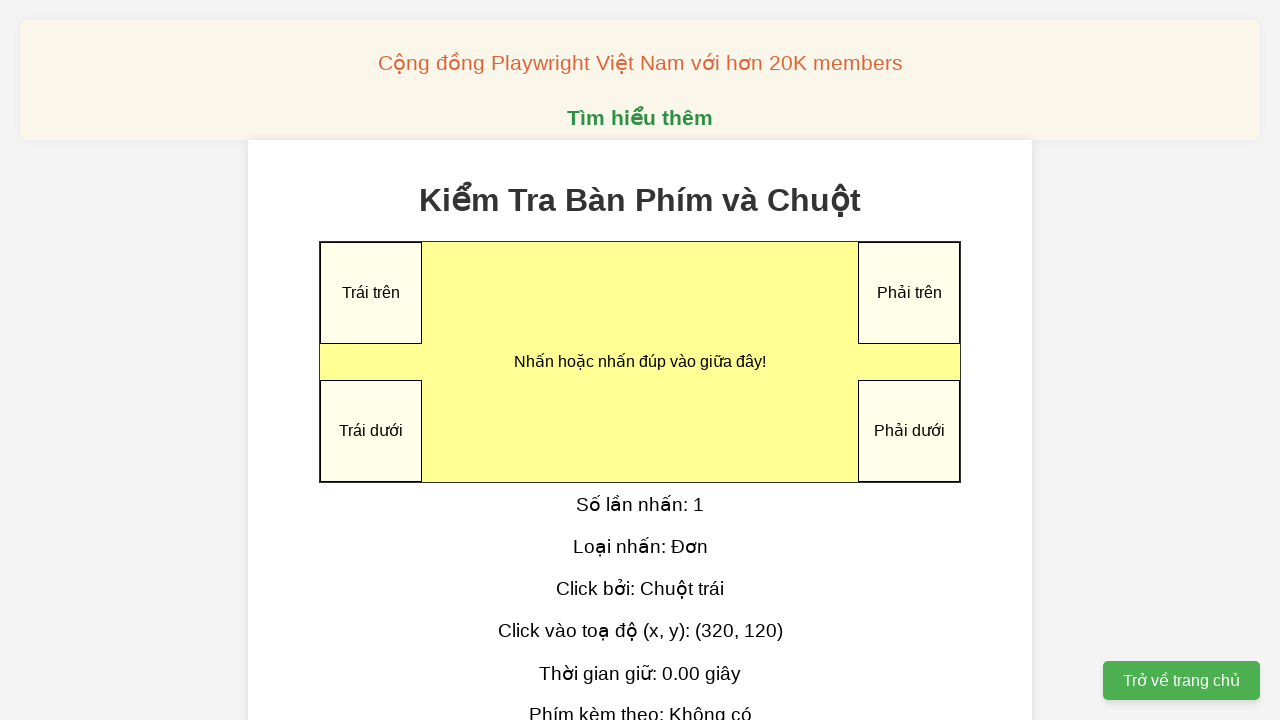

Performed double-click on click area at (640, 362) on #clickArea
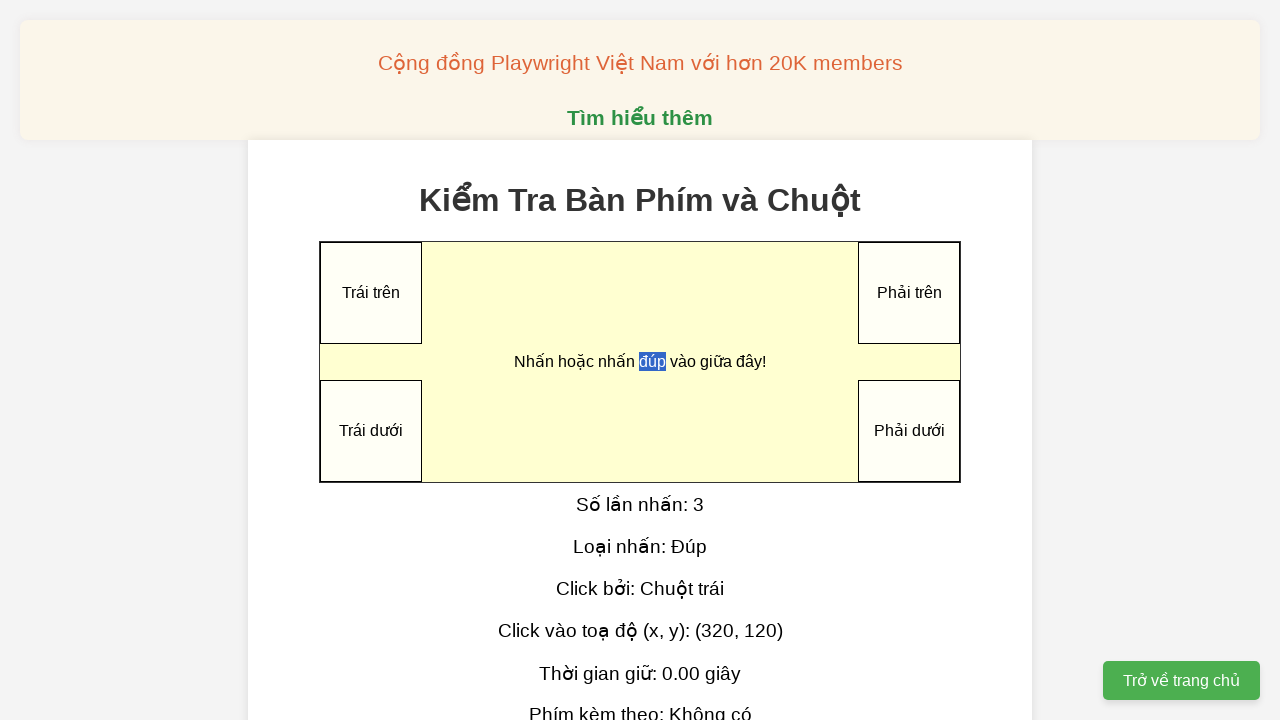

Performed click with Shift modifier on click area at (640, 362) on #clickArea
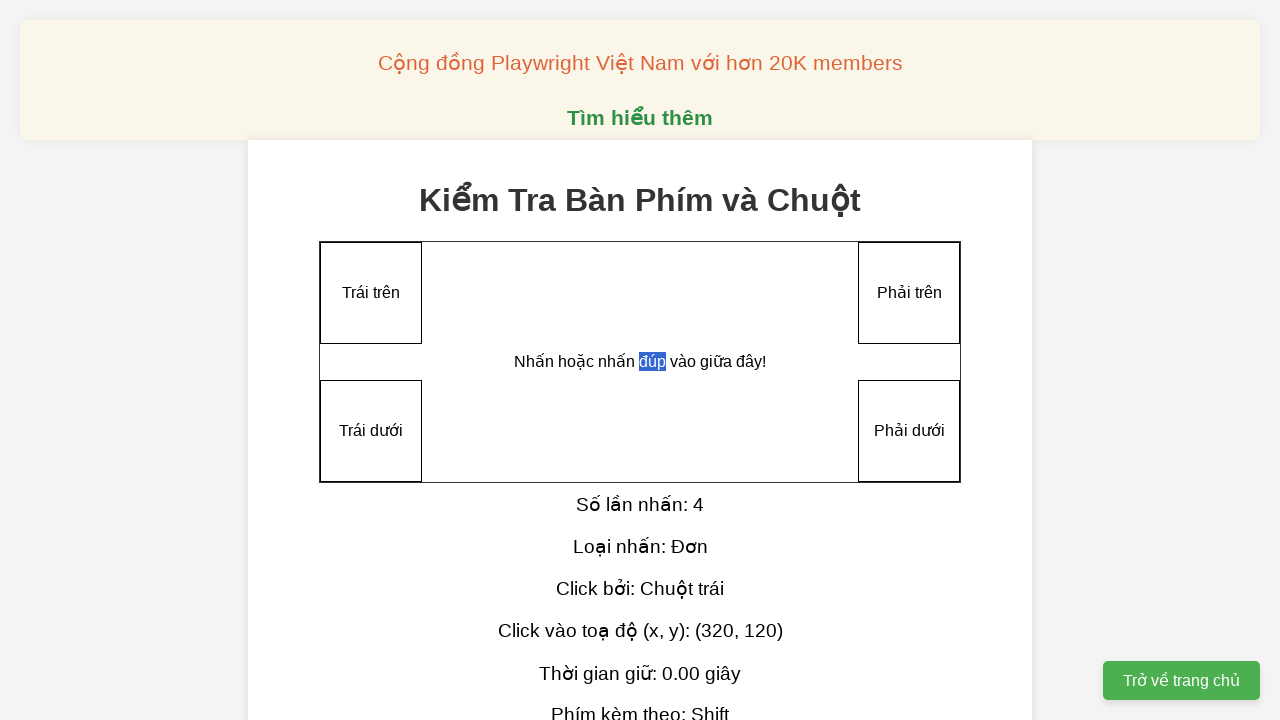

Navigated back to XPath register page
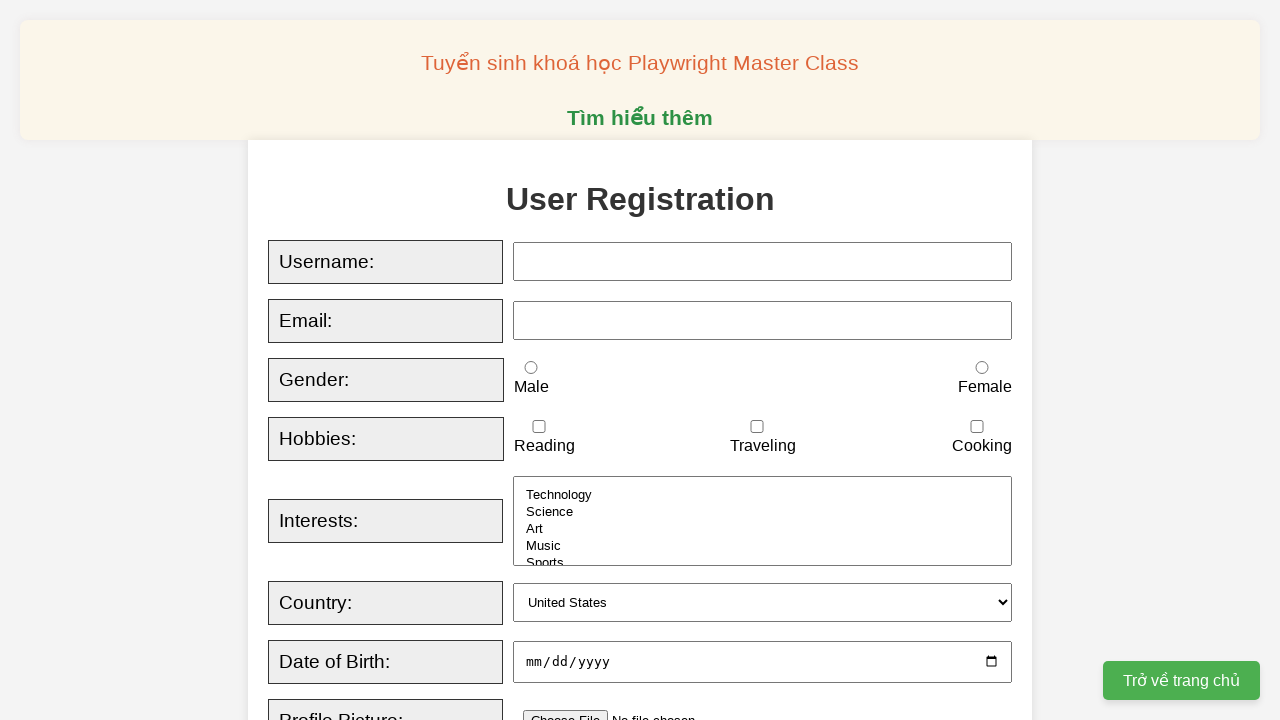

Located username field for input actions
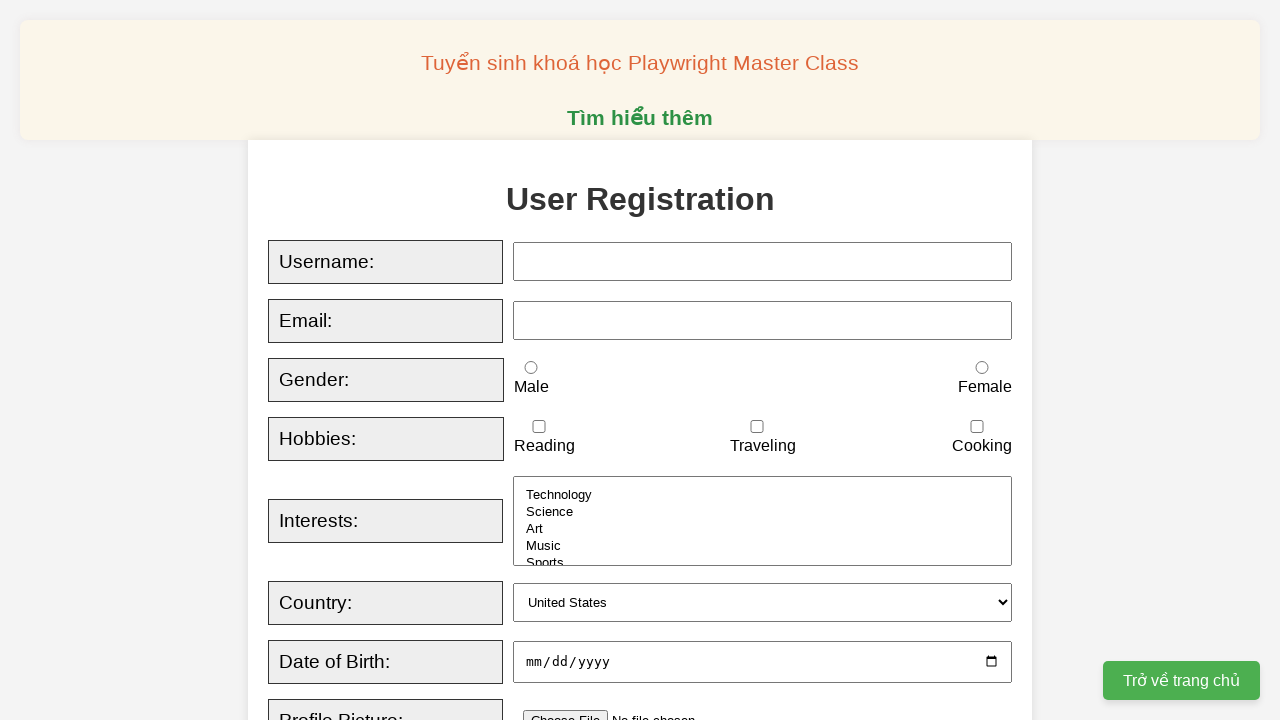

Filled username field with 'Playwright Viet Nam' on xpath=//input[@id="username"]
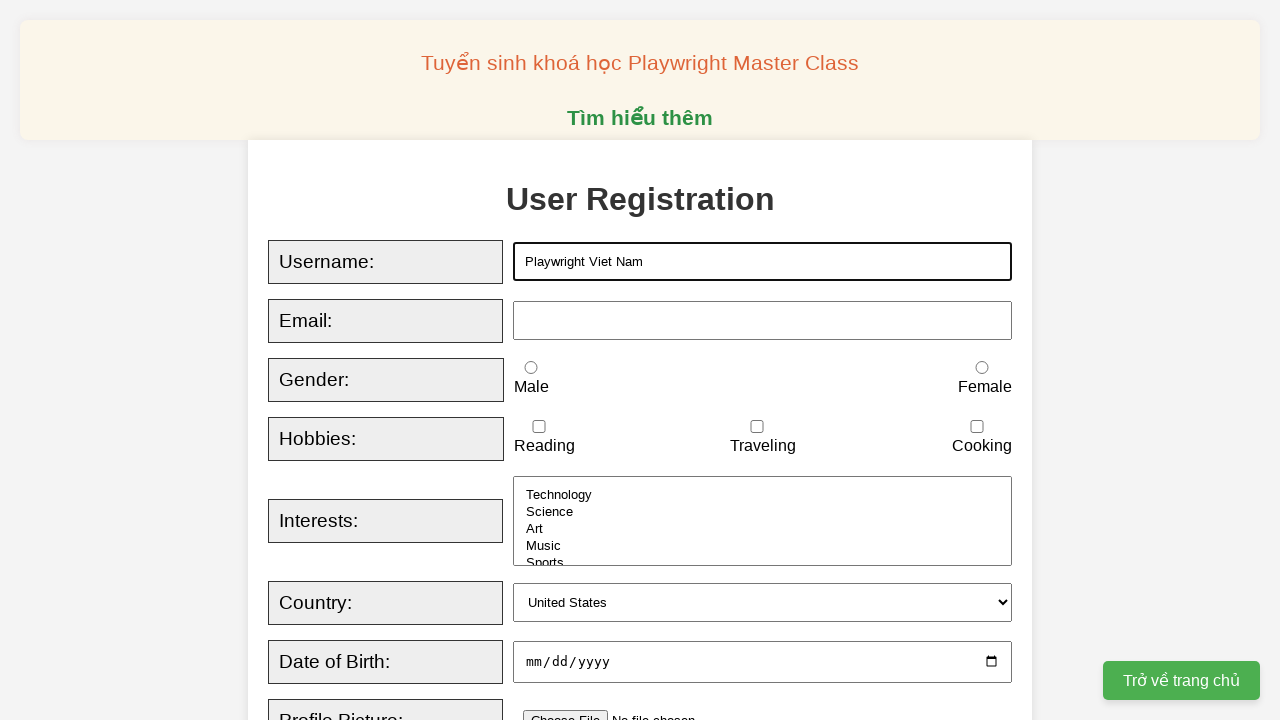

Cleared username field on xpath=//input[@id="username"]
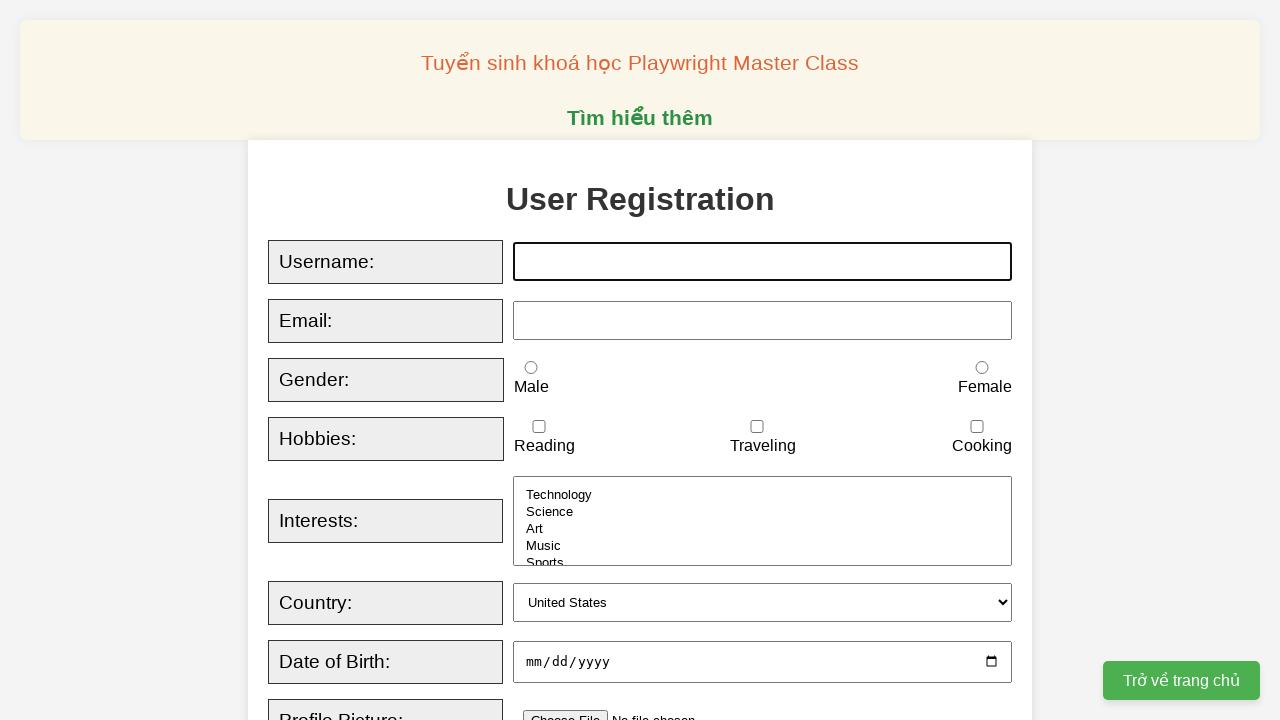

Typed 'Playwright Viet Nam' with 200ms delay between characters on xpath=//input[@id="username"]
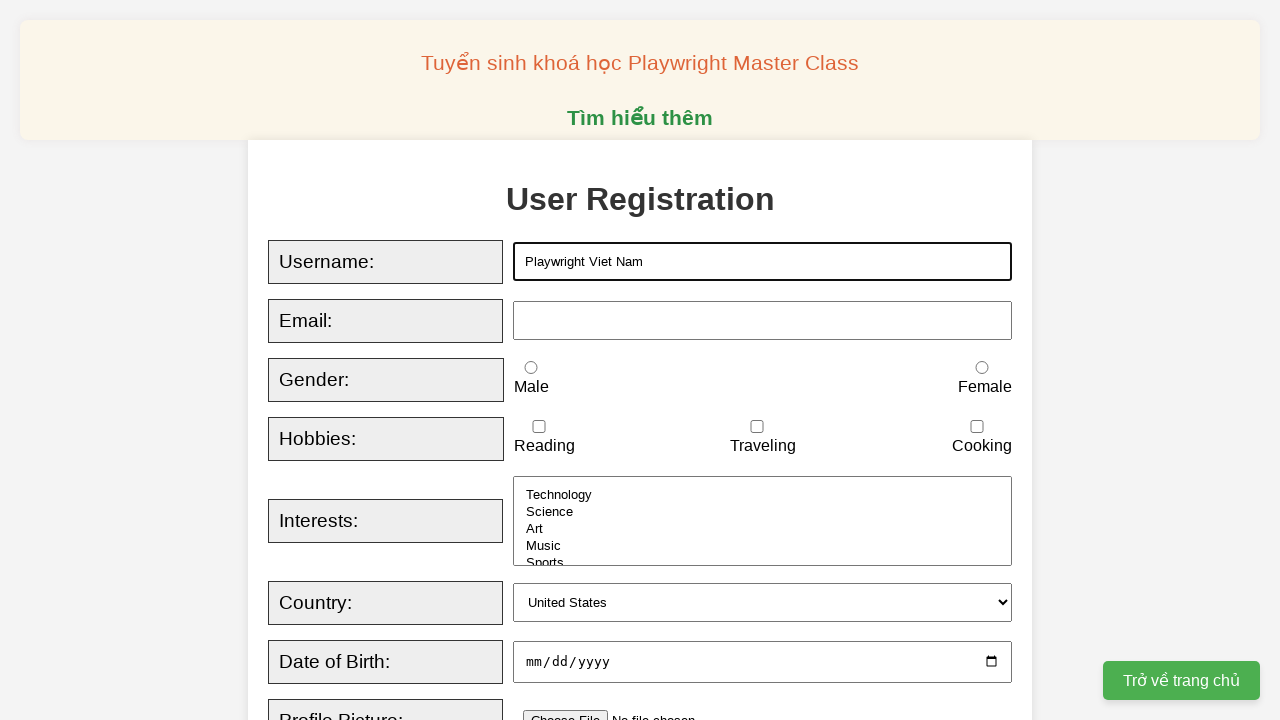

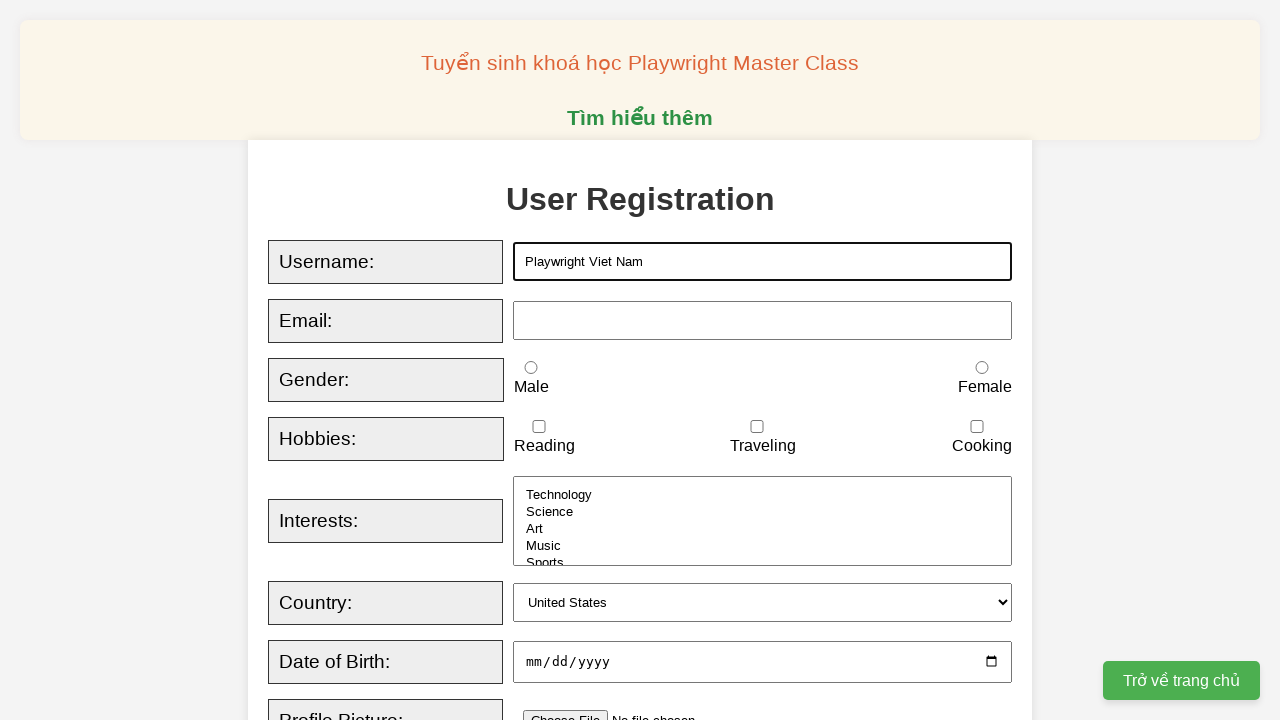